Tests the search functionality on Python.org by entering a search term and verifying the search results page loads

Starting URL: https://www.python.org/

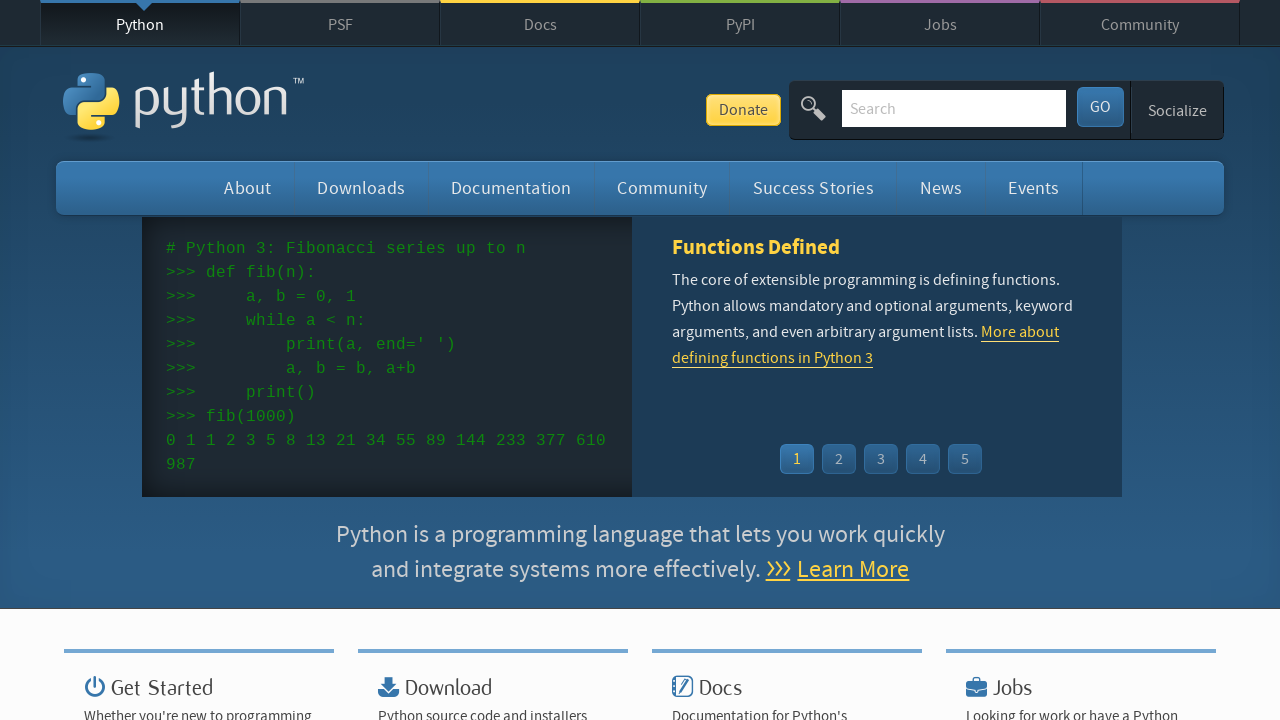

Filled search field with 'selenium automation' on //*[@id='id-search-field']
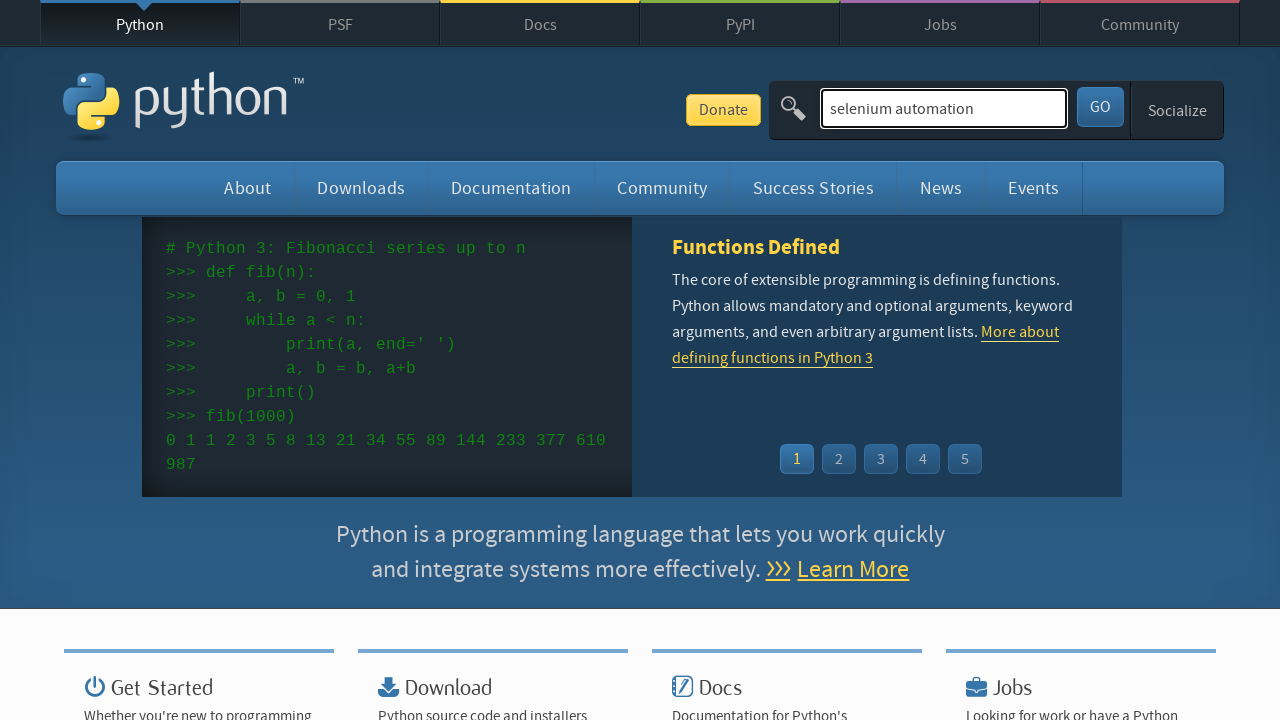

Pressed Enter to submit the search form on //*[@id='id-search-field']
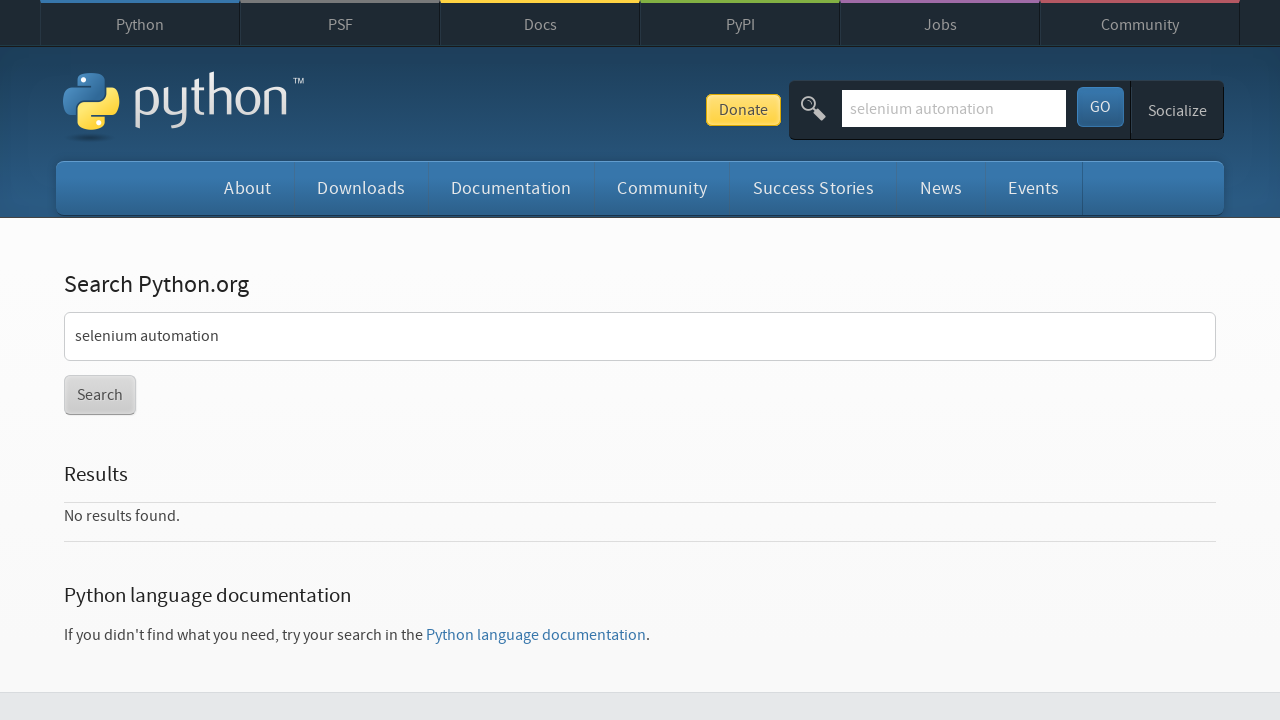

Search results page loaded and verified
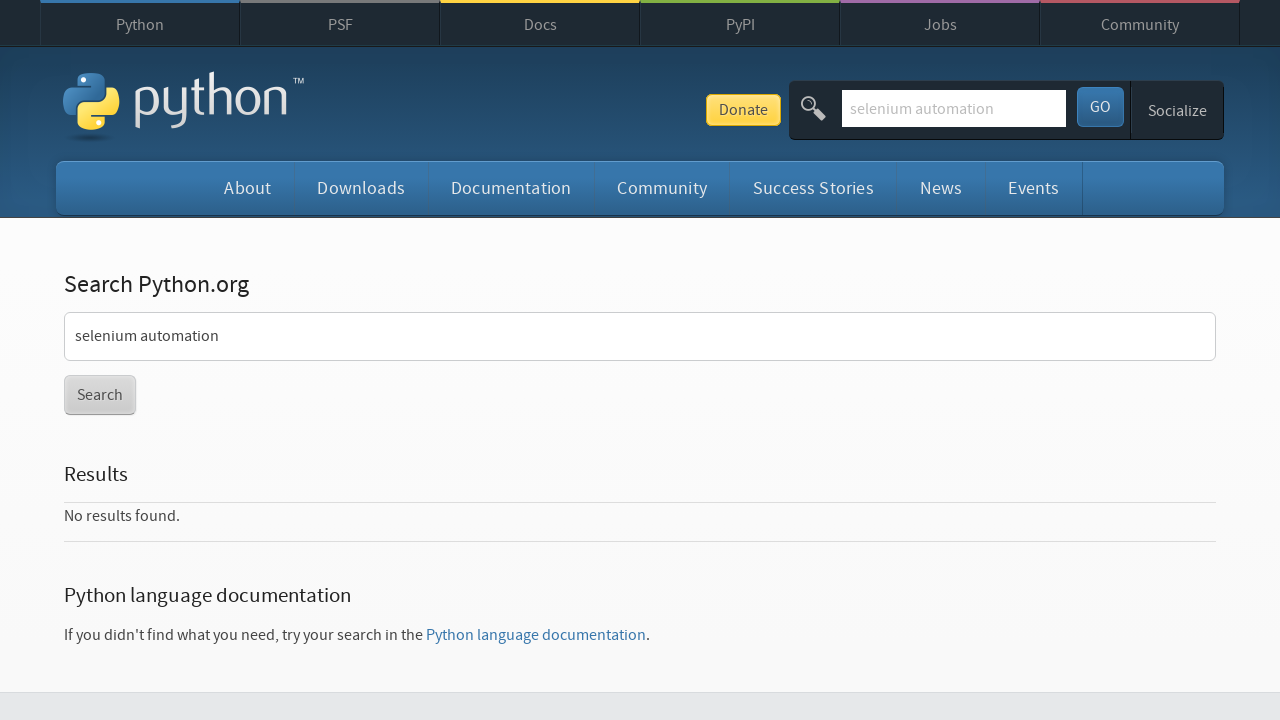

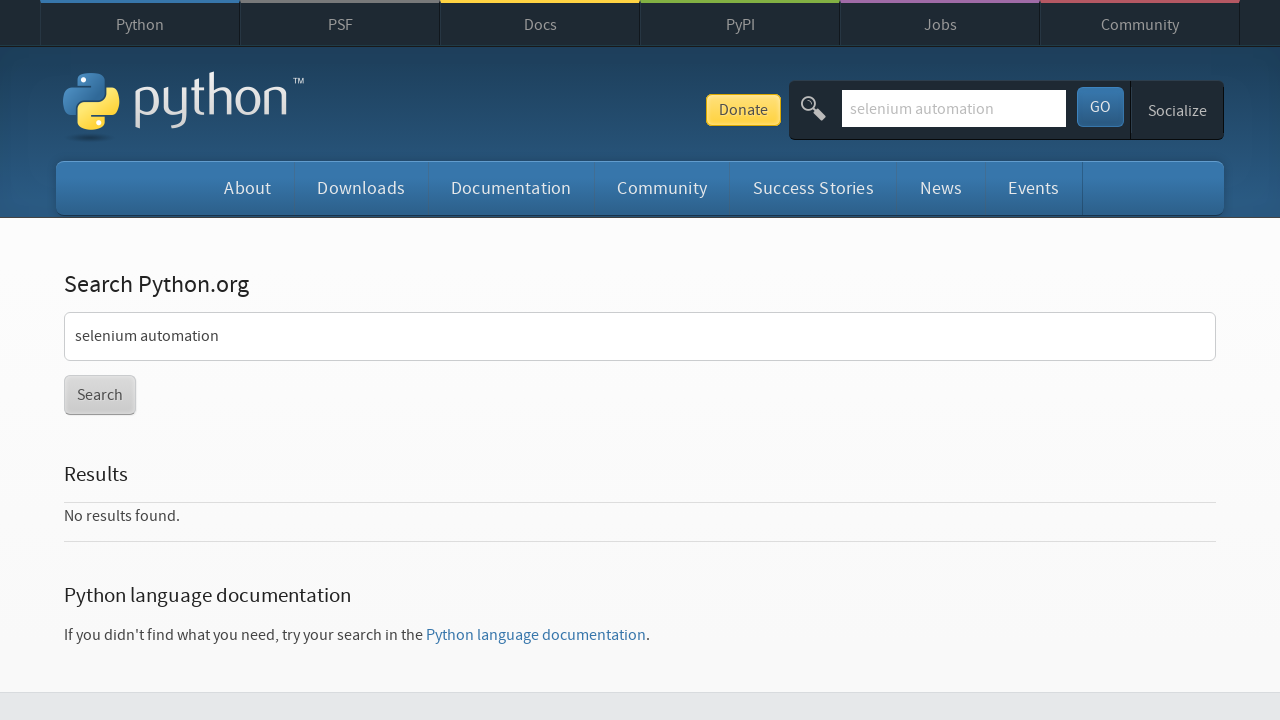